Tests calculator addition functionality by entering two integers (3 and 4), selecting addition operation, and verifying the result equals 7

Starting URL: https://testsheepnz.github.io/BasicCalculator.html

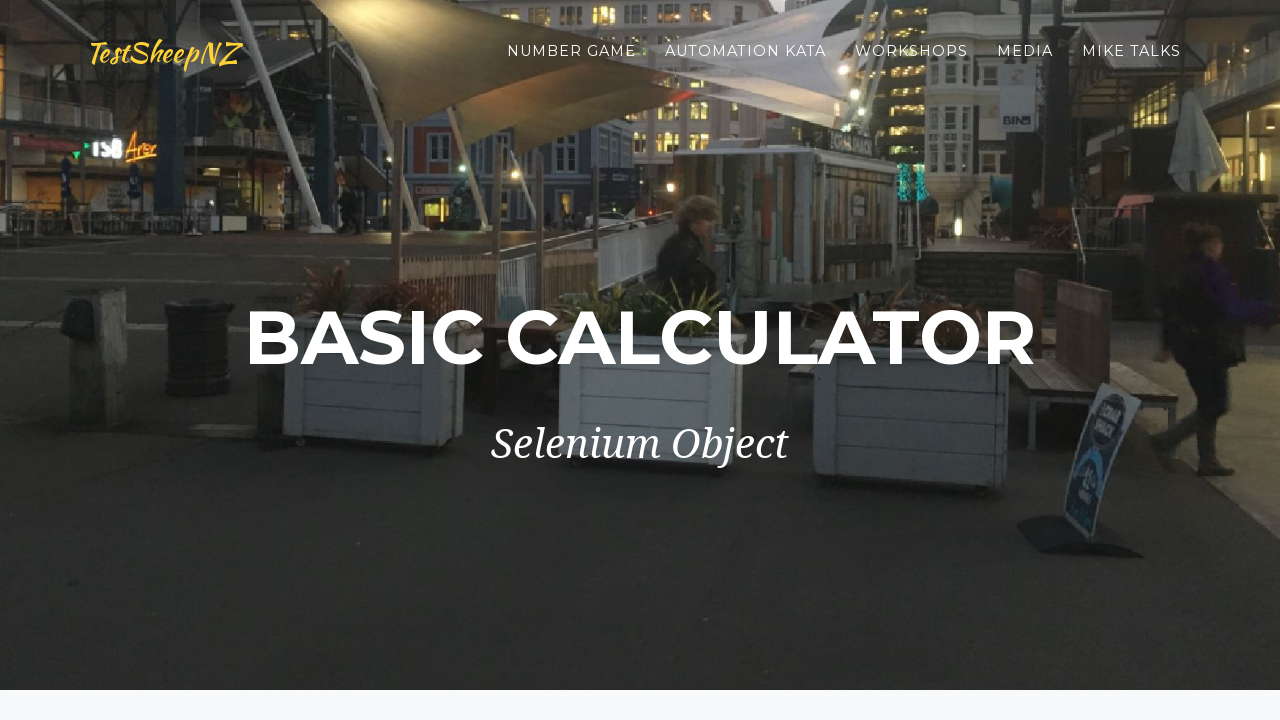

Entered first number '3' into number1Field on input#number1Field
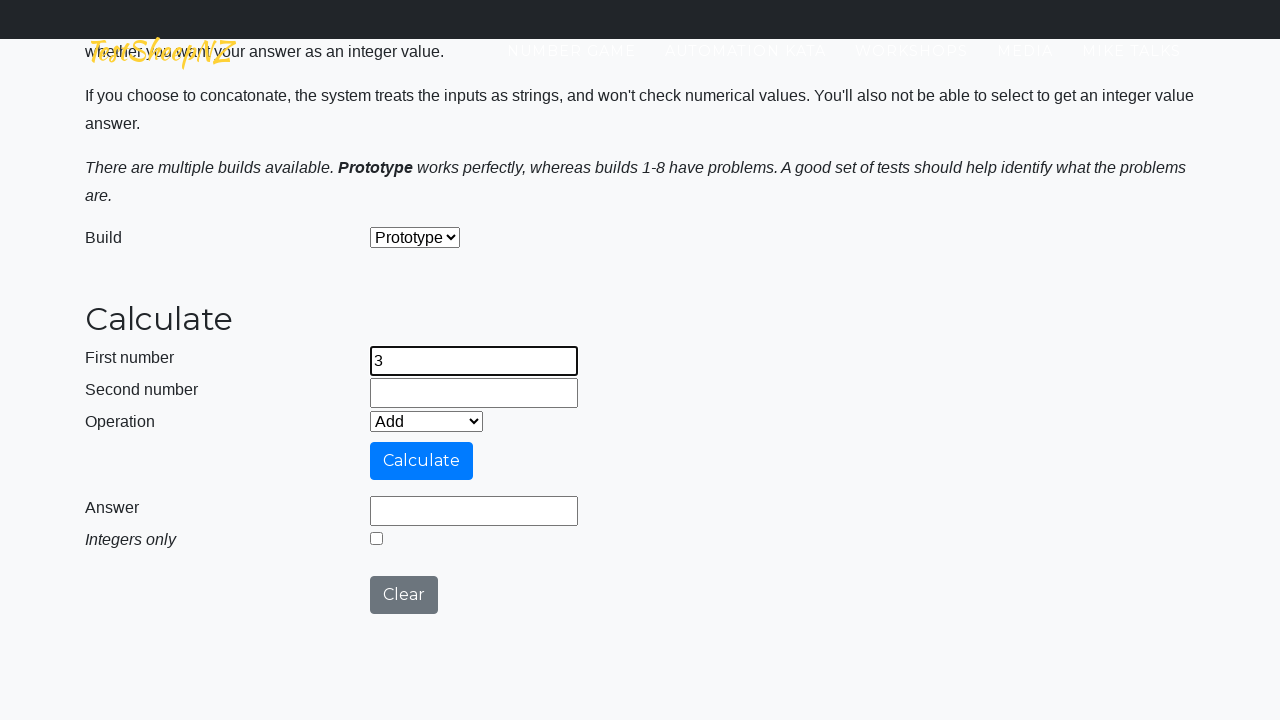

Entered second number '4' into number2Field on input#number2Field
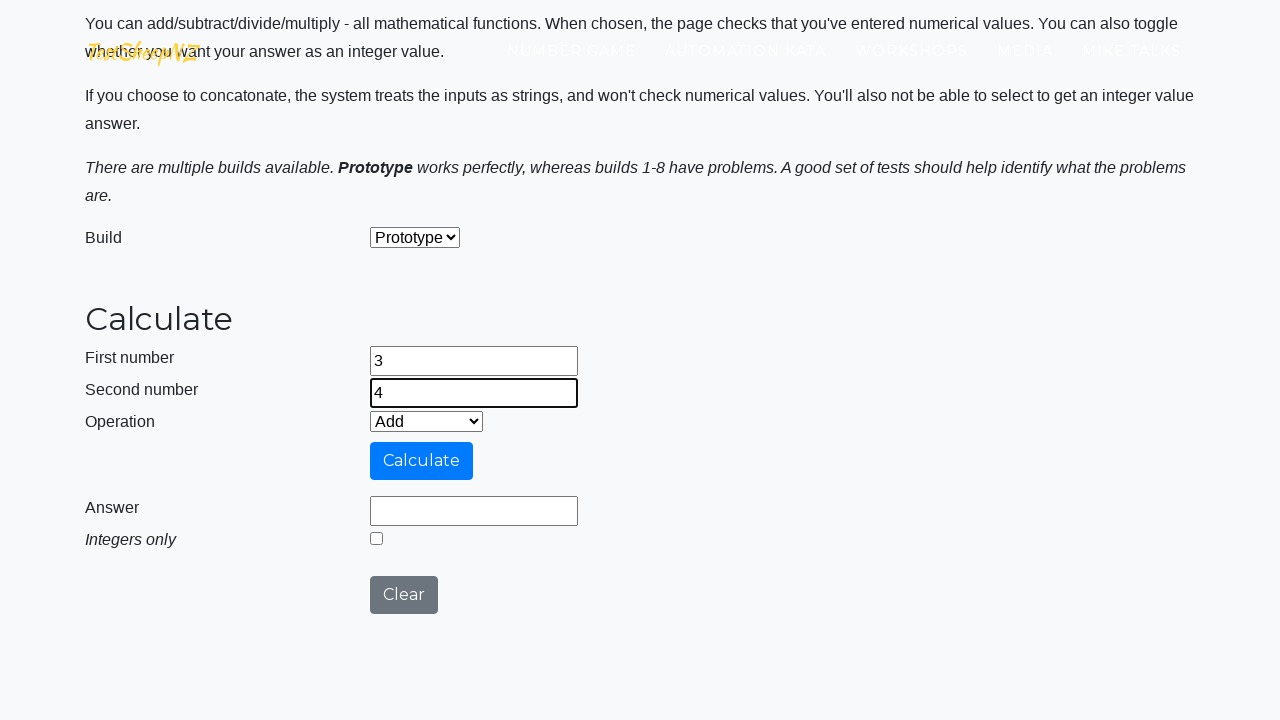

Selected addition operation (option 0) from dropdown on select#selectOperationDropdown
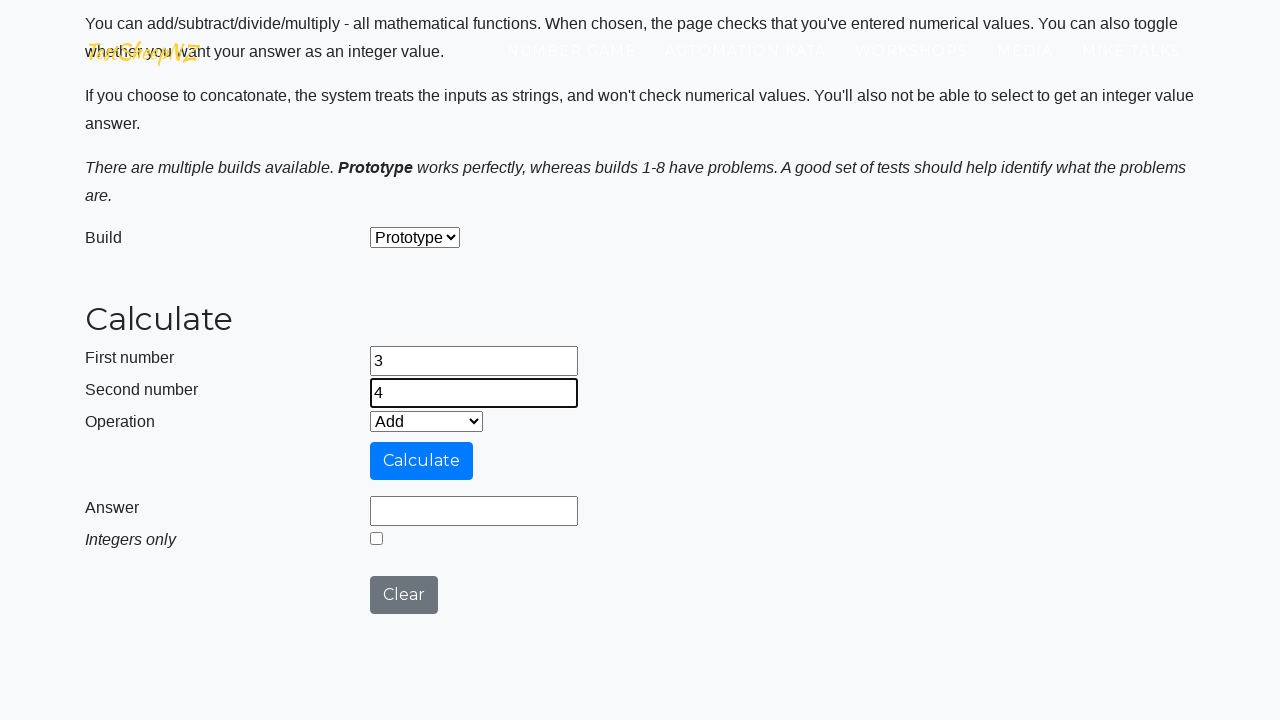

Clicked calculate button to perform addition at (422, 461) on input#calculateButton
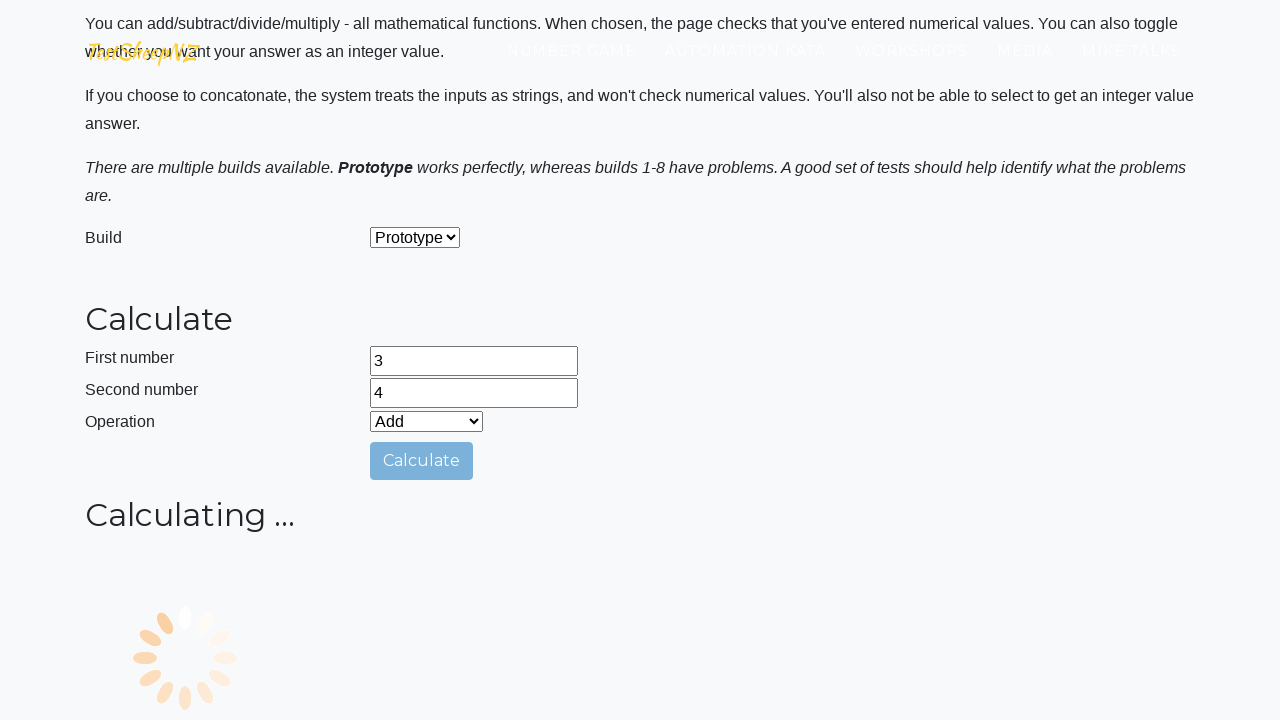

Verified that result field contains expected value '7'
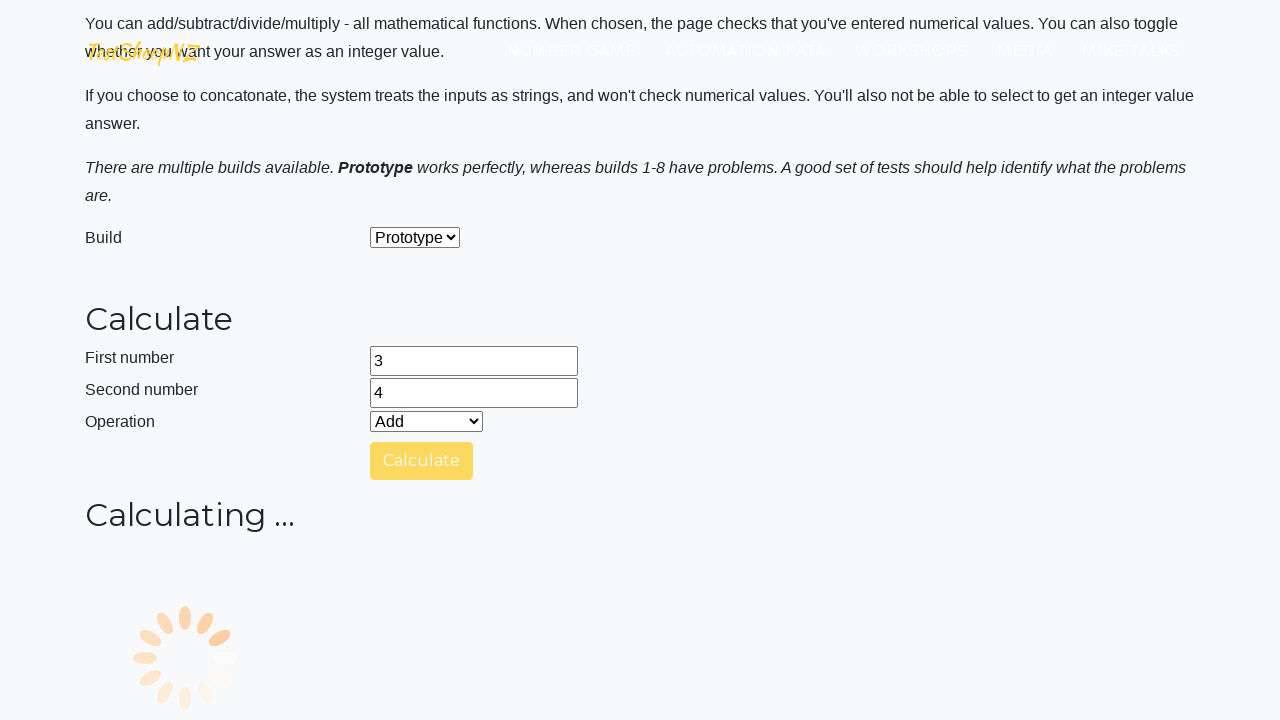

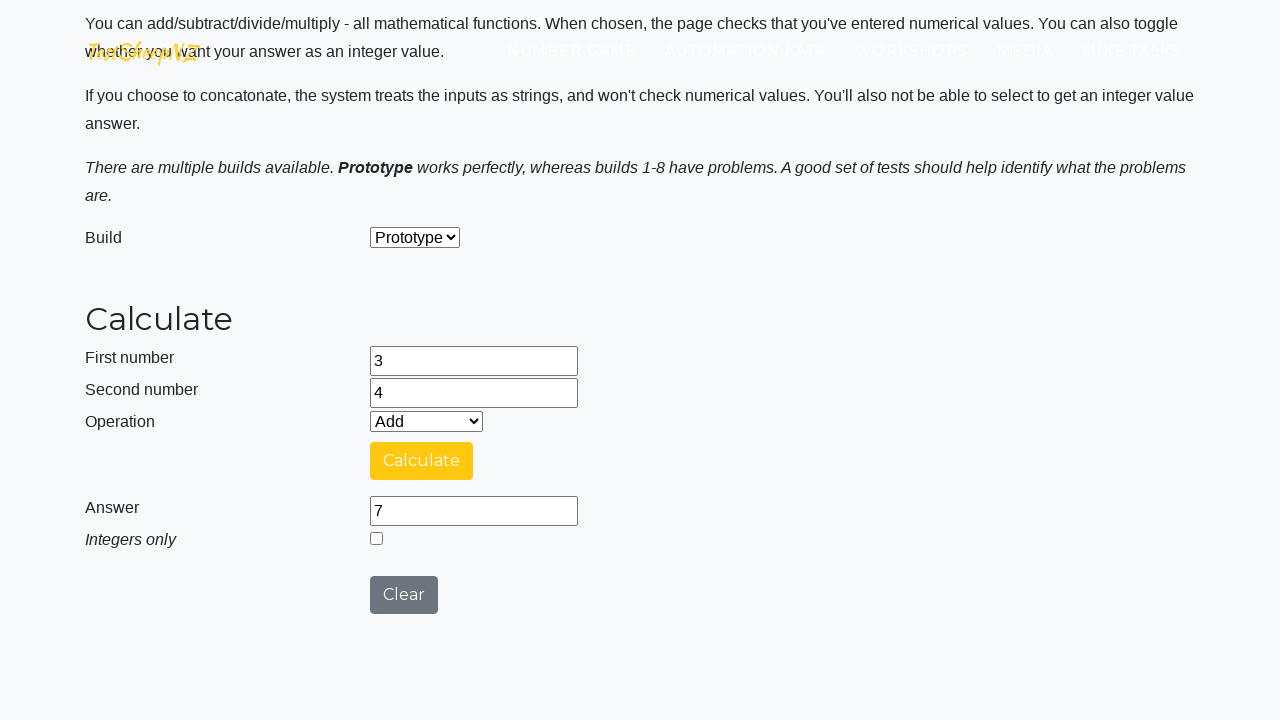